Tests opening a new tab and navigating to sample page

Starting URL: https://demoqa.com/browser-windows

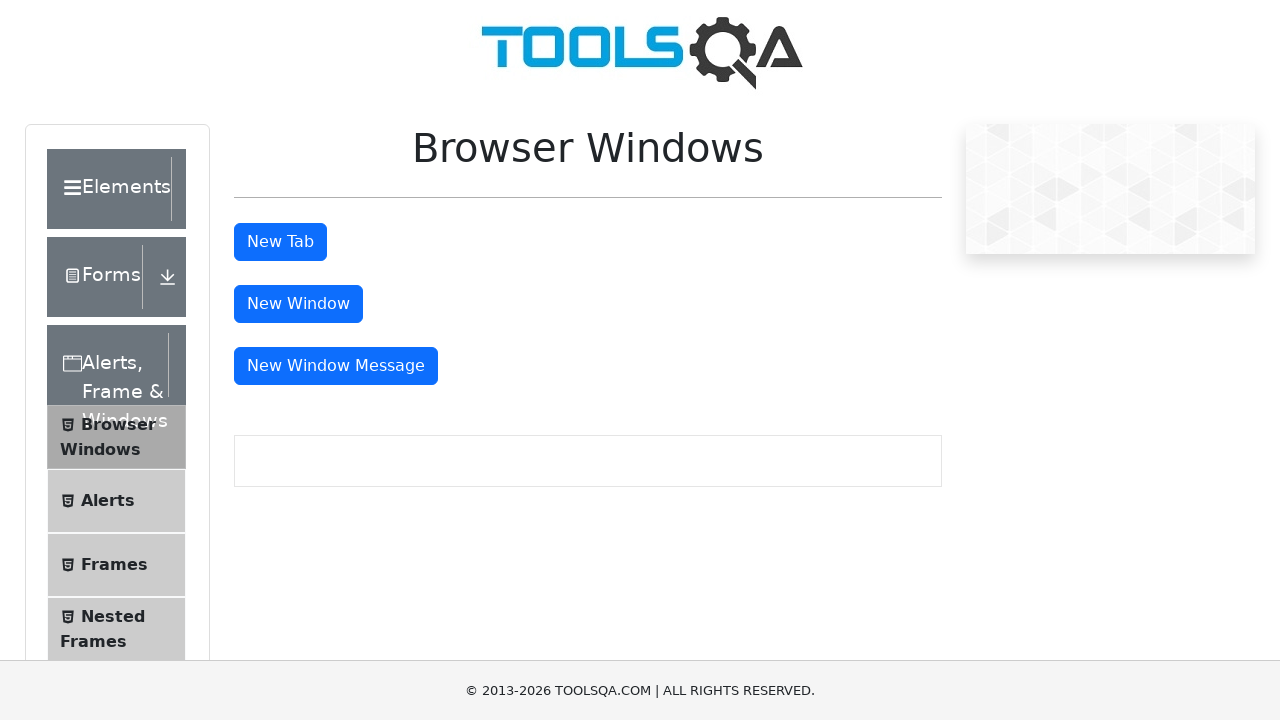

Clicked new tab button to open a new tab at (280, 242) on #tabButton
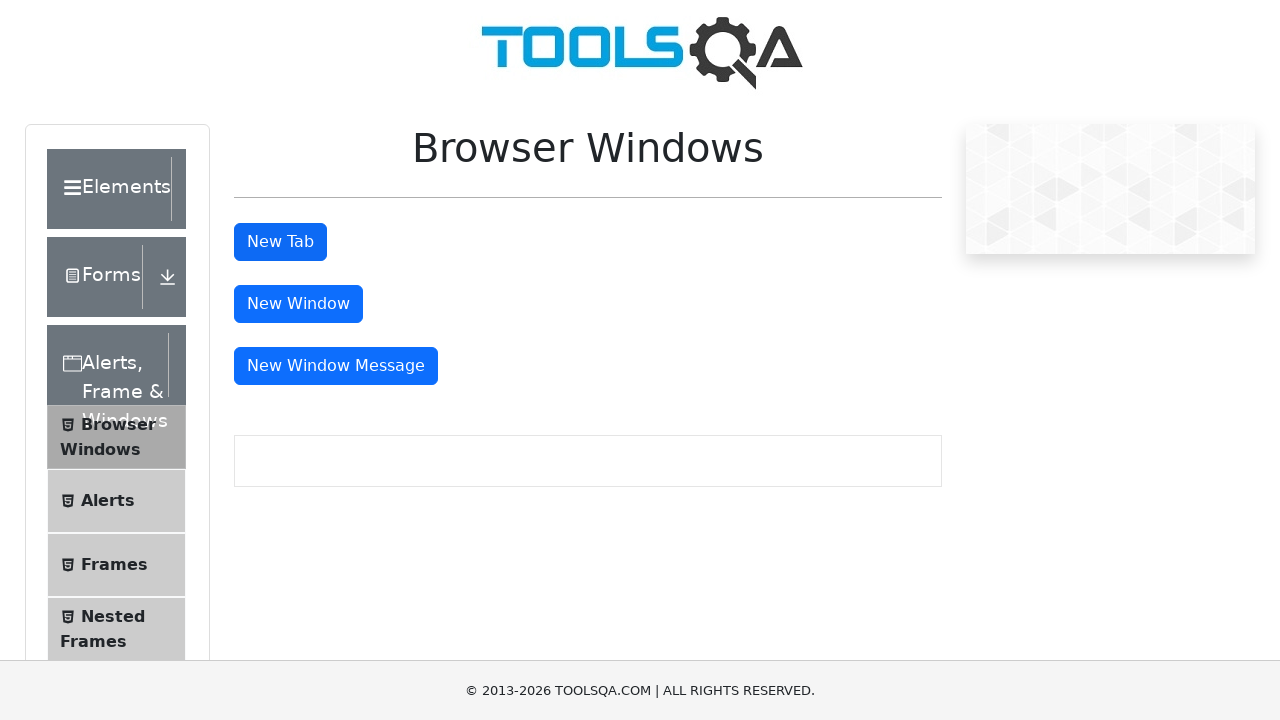

Navigated to sample page in new tab
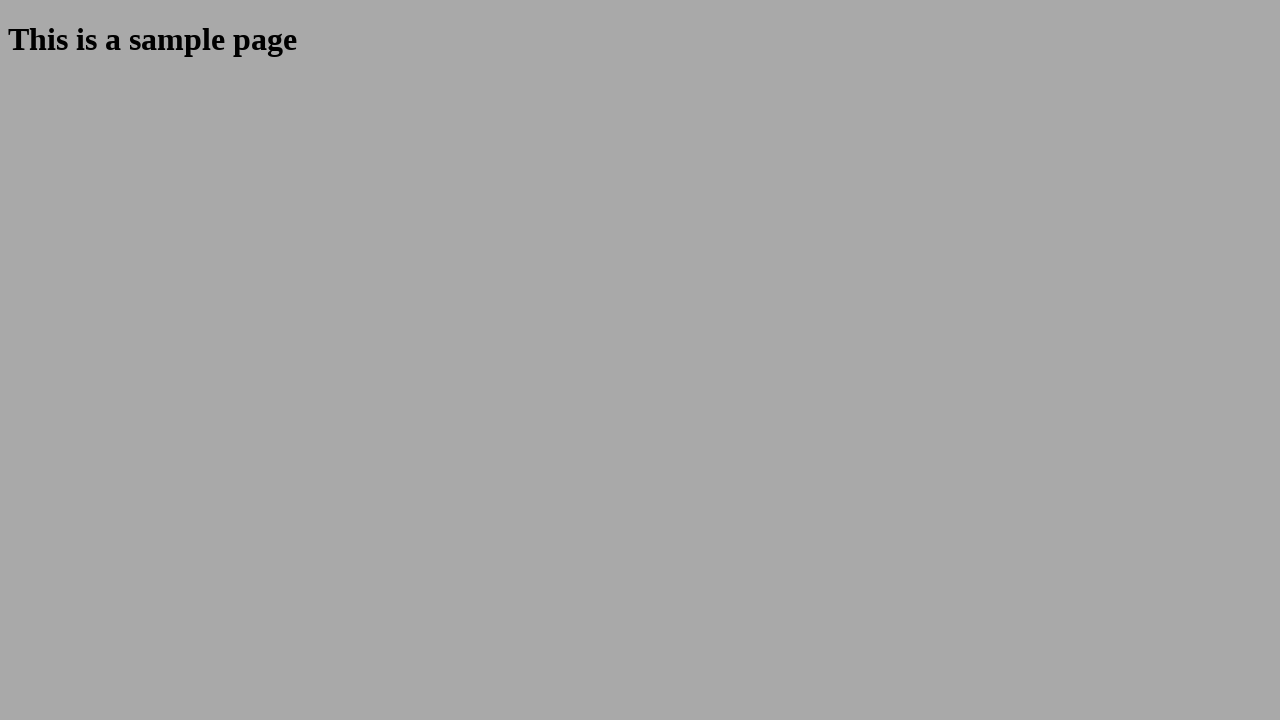

Sample page heading loaded and is visible
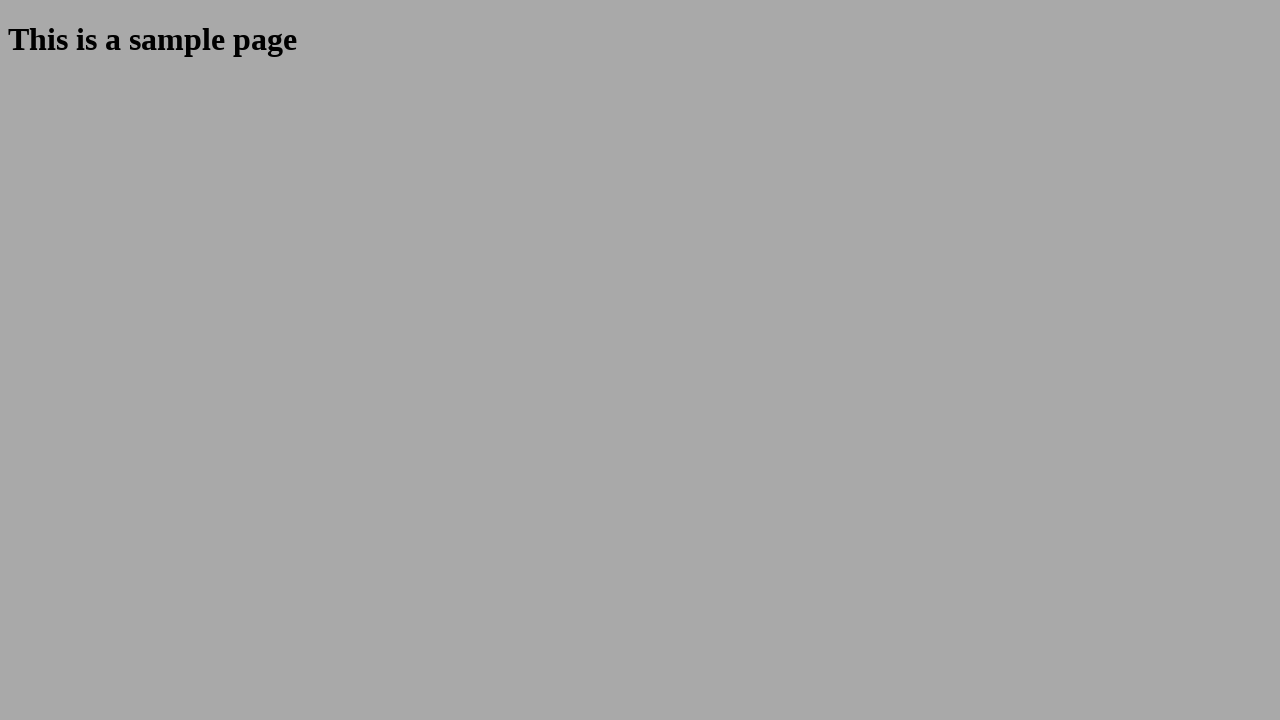

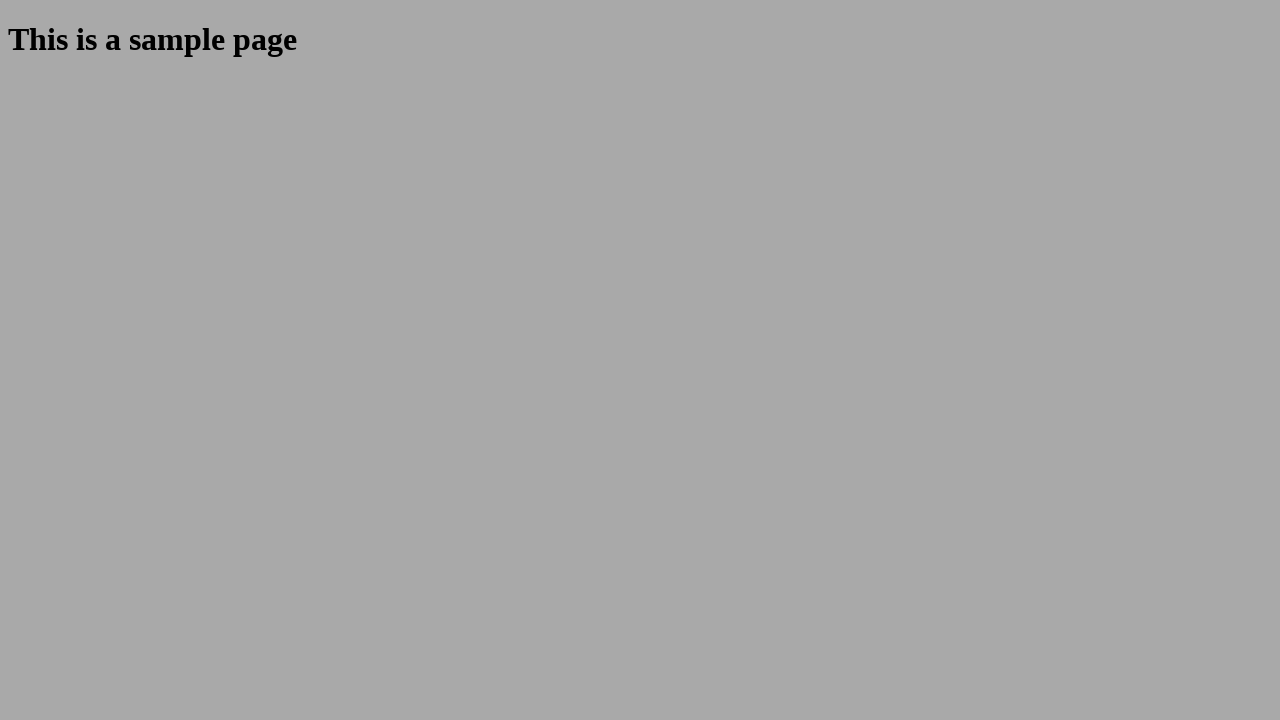